Tests right-click context menu functionality by performing a context click on a button element to trigger a custom context menu

Starting URL: https://swisnl.github.io/jQuery-contextMenu/demo.html

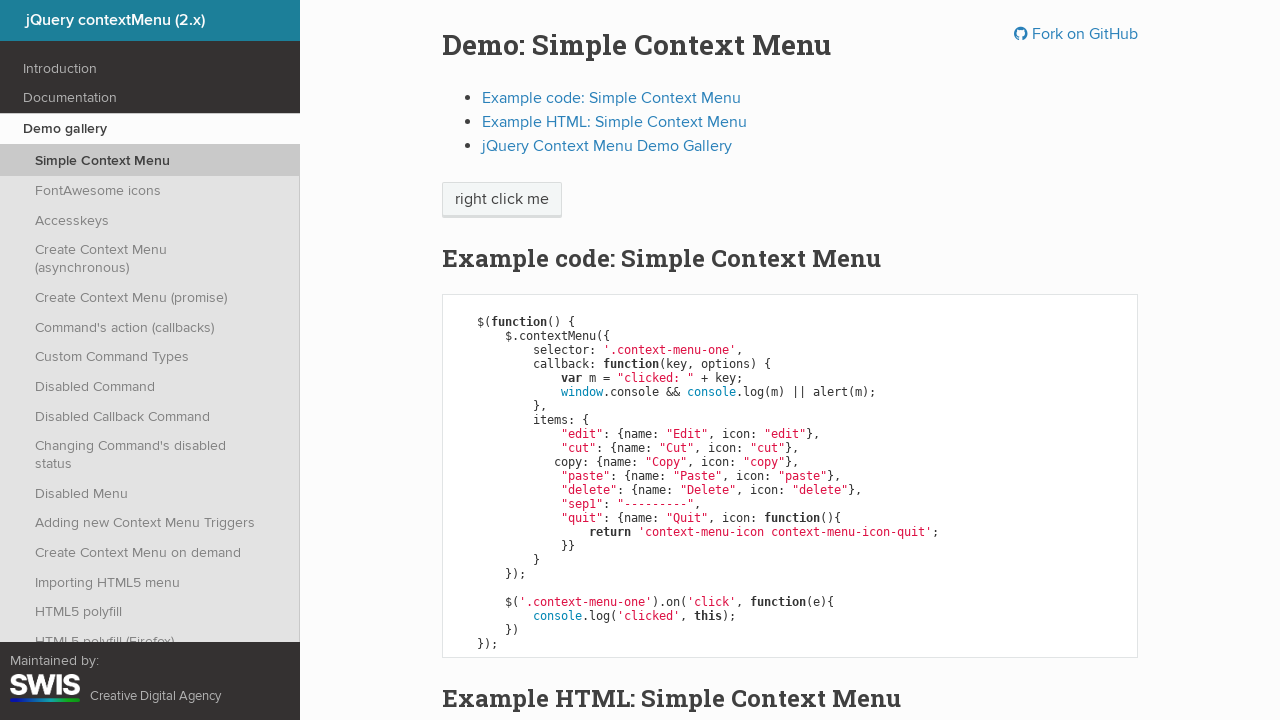

Navigated to jQuery contextMenu demo page
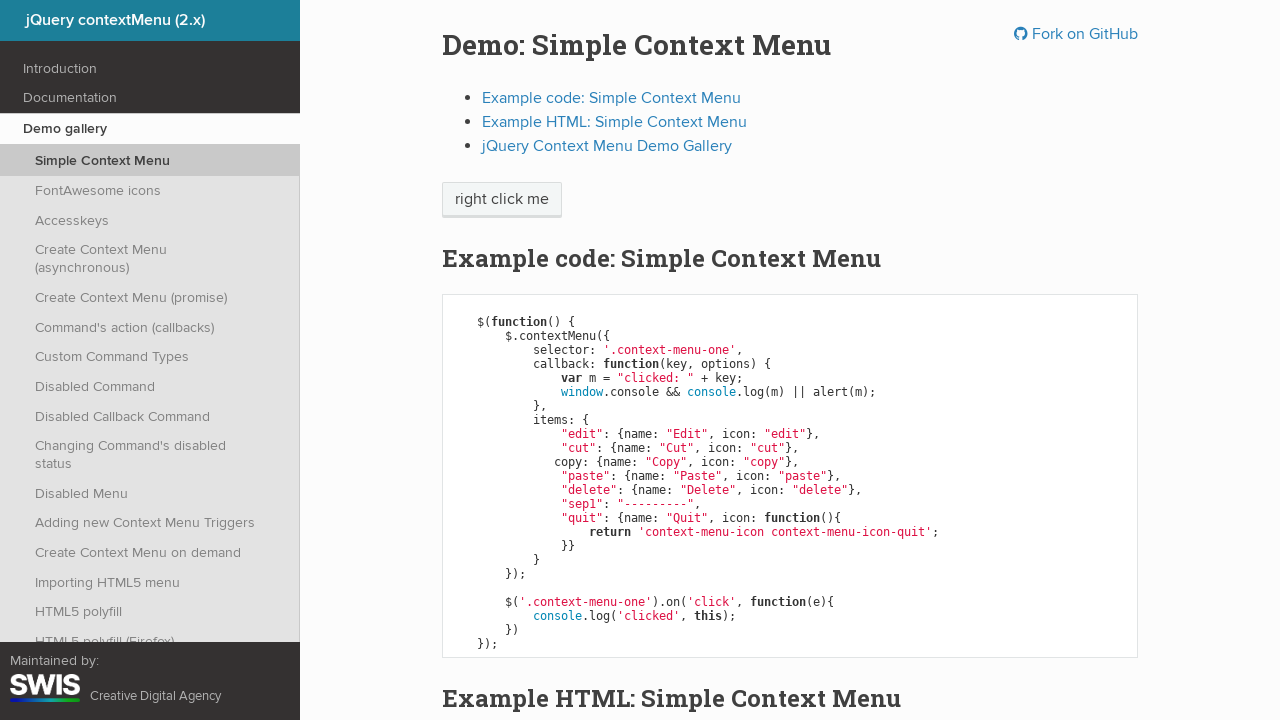

Right-clicked on context menu demo button to trigger custom context menu at (502, 200) on //html/body/div/section/div/div/div/p/span
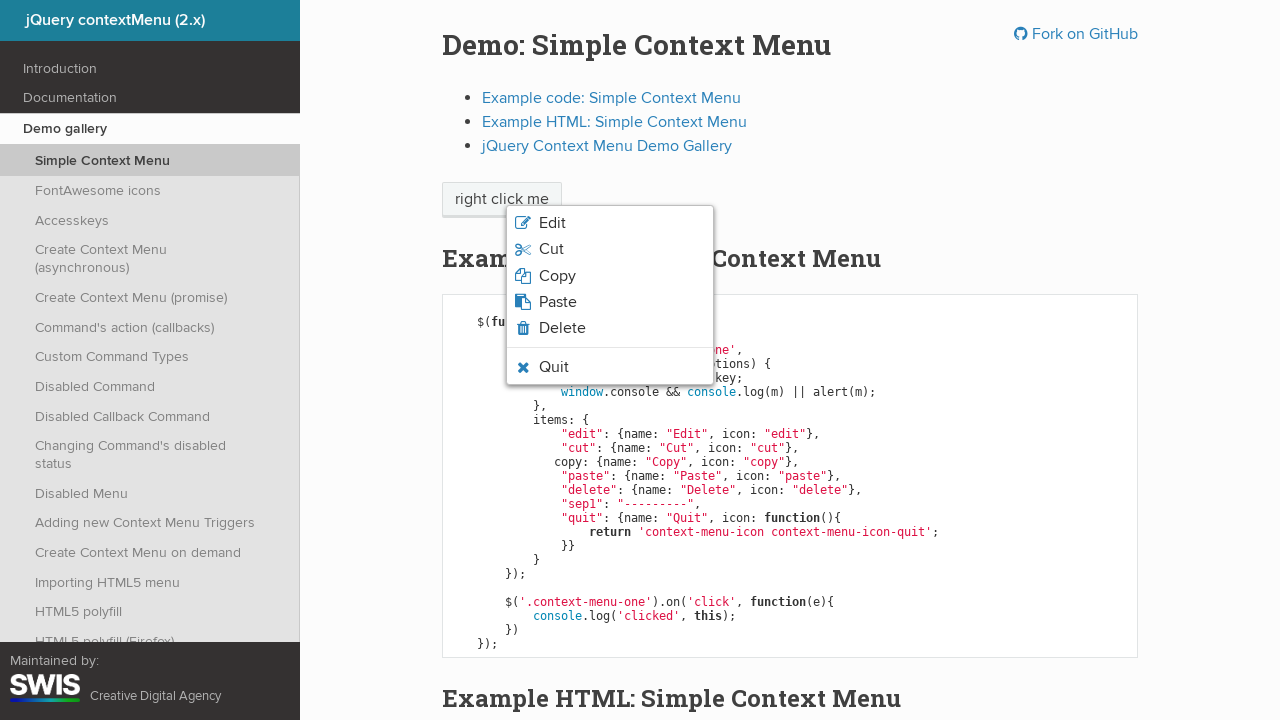

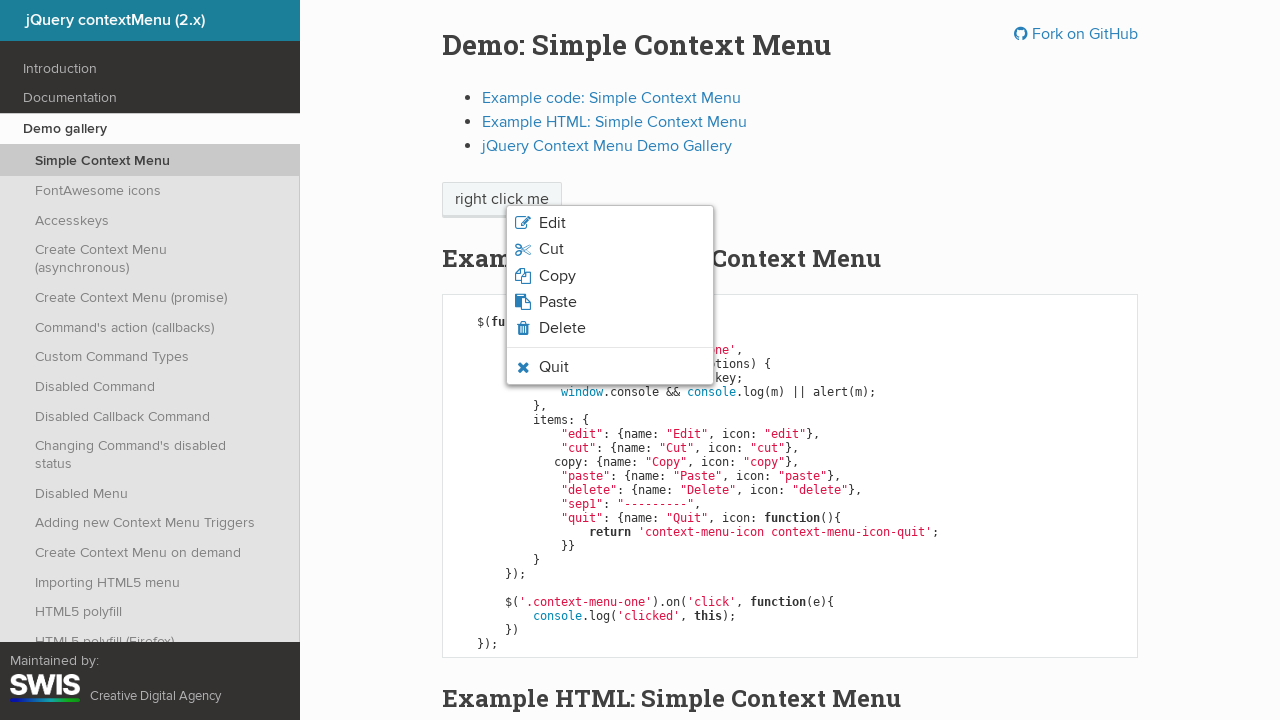